Tests nested iframe handling by navigating to a page with multiple iframes, switching between them, and entering text in an input field within the inner iframe

Starting URL: https://demo.automationtesting.in/Frames.html

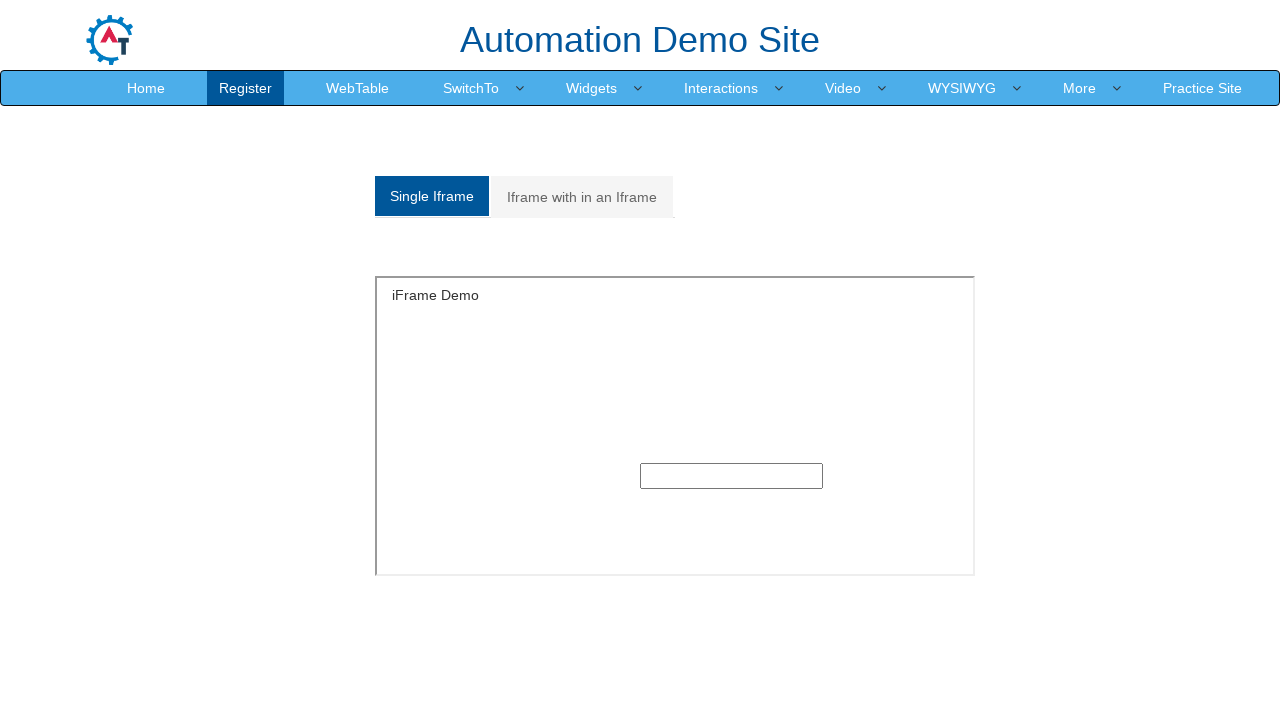

Clicked on 'Iframe with in an Iframe' tab at (582, 197) on xpath=//a[@class='analystic' and text()='Iframe with in an Iframe']
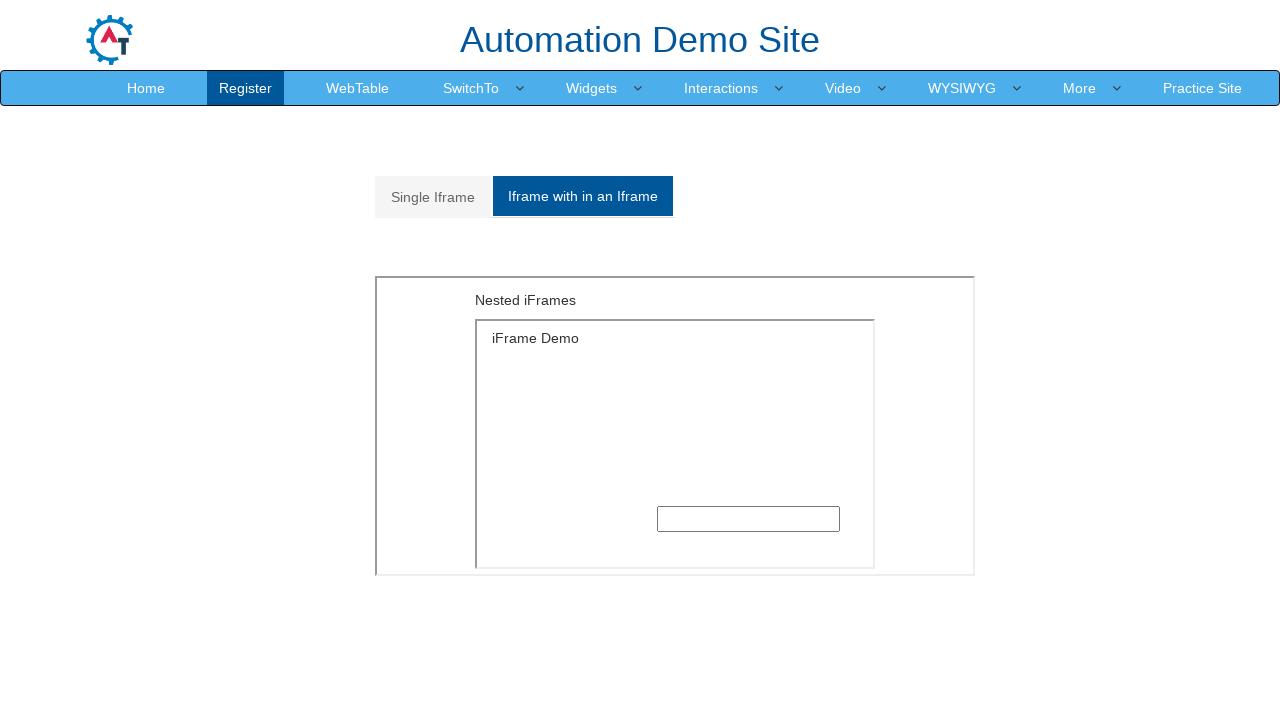

Located outer iframe with src='MultipleFrames.html'
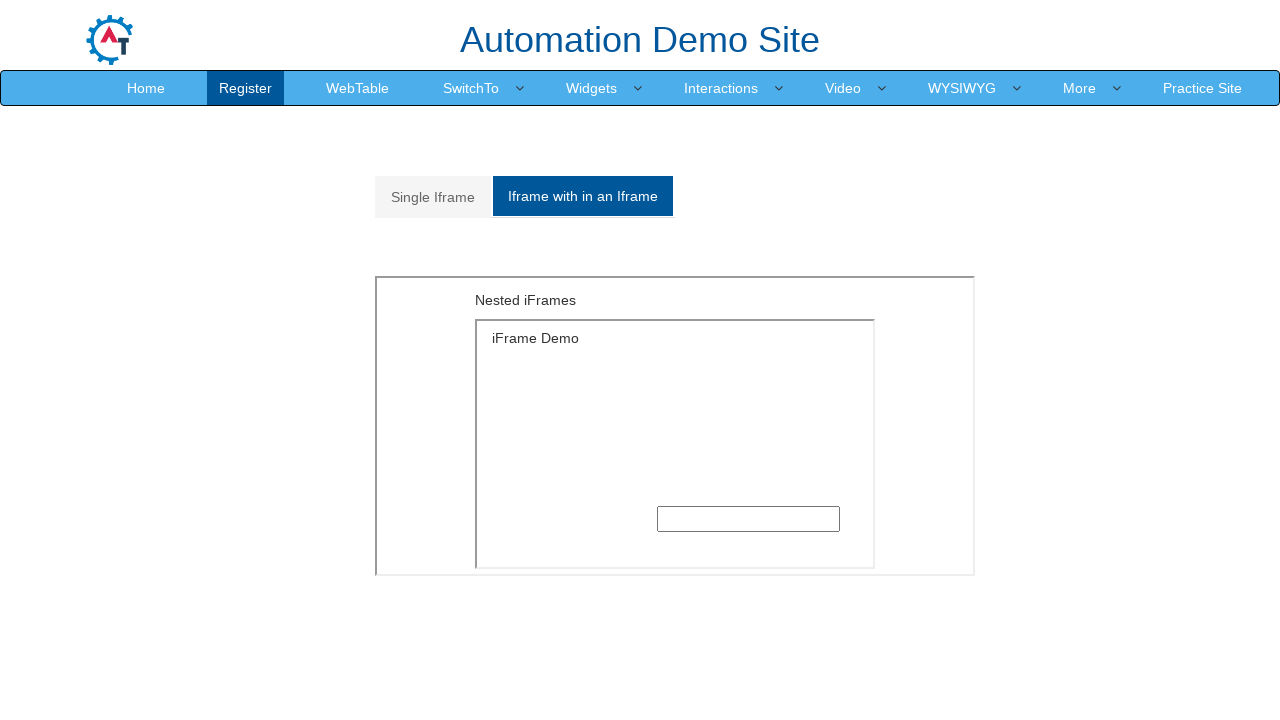

Retrieved text from outer iframe: 'Nested iFrames'
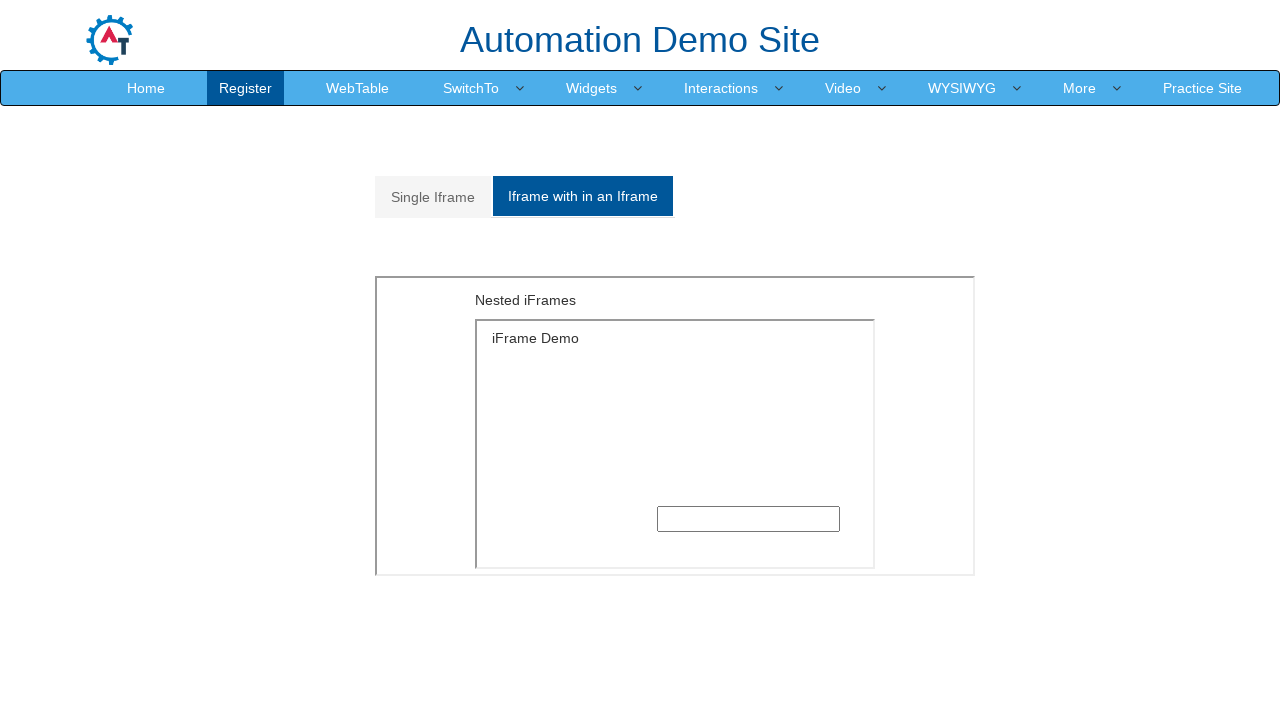

Located inner iframe nested within outer iframe
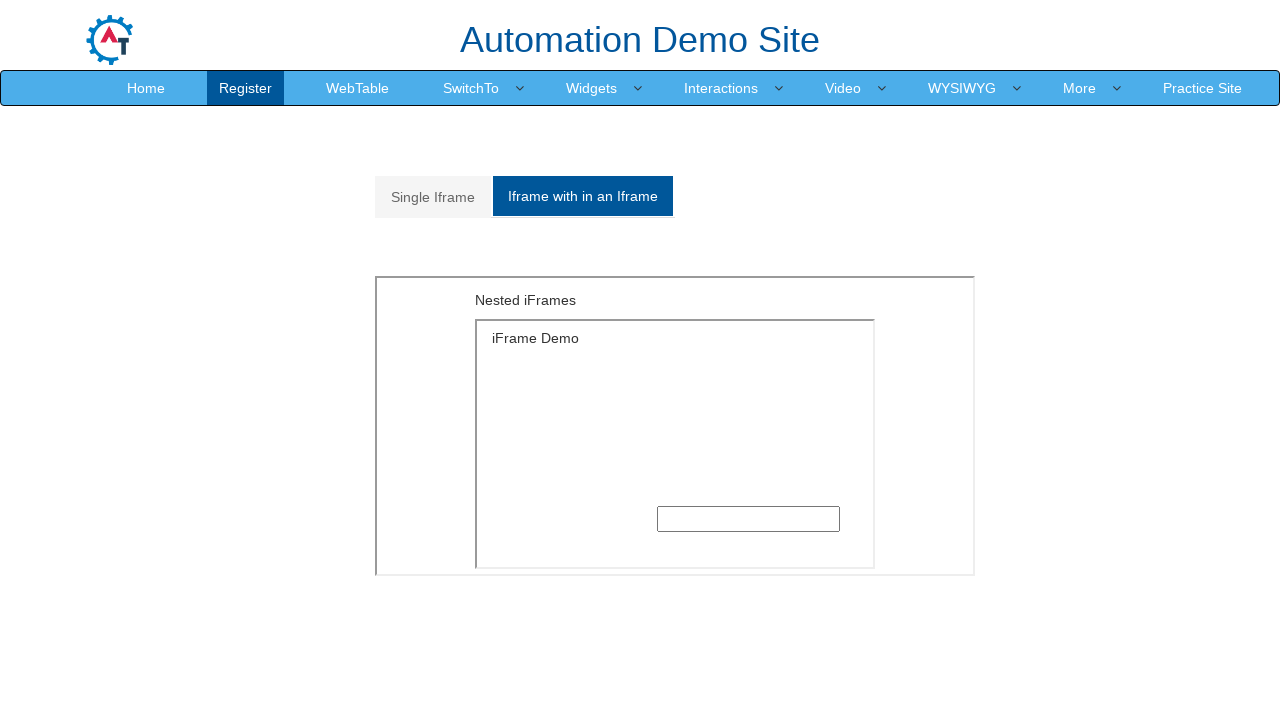

Filled text input field in inner iframe with 'Welcome' on xpath=//iframe[@src='MultipleFrames.html'] >> internal:control=enter-frame >> xp
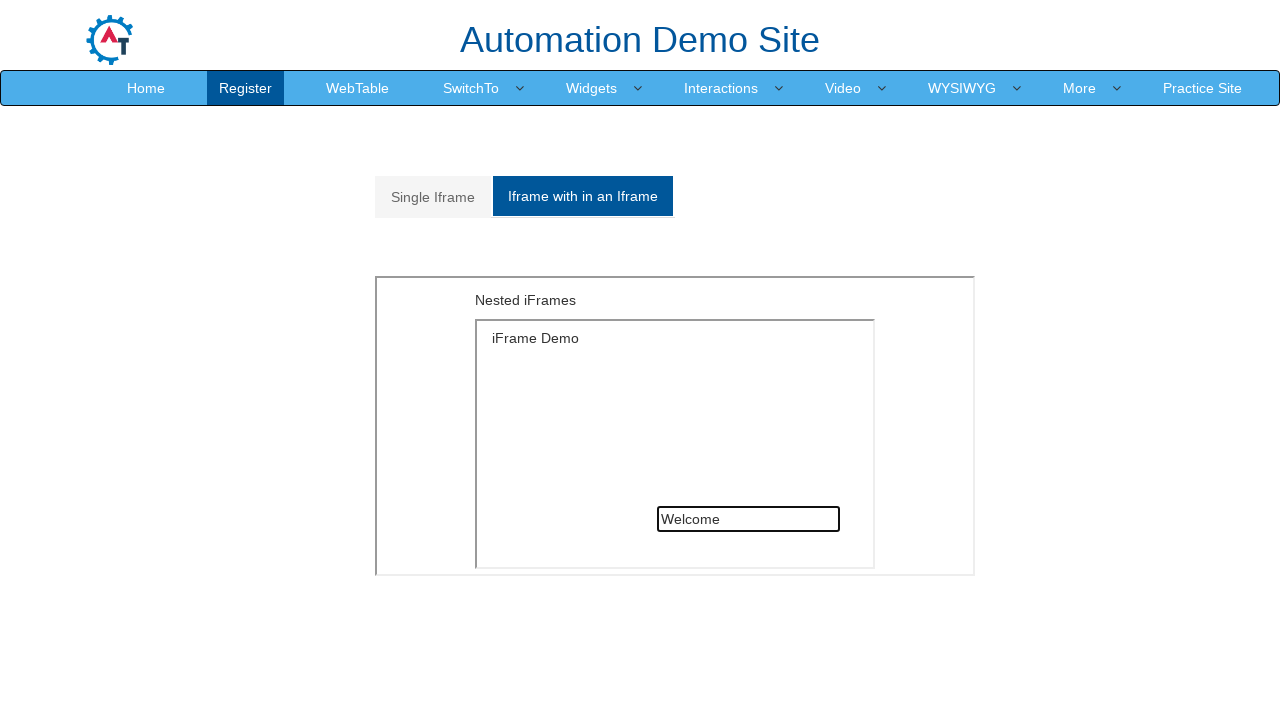

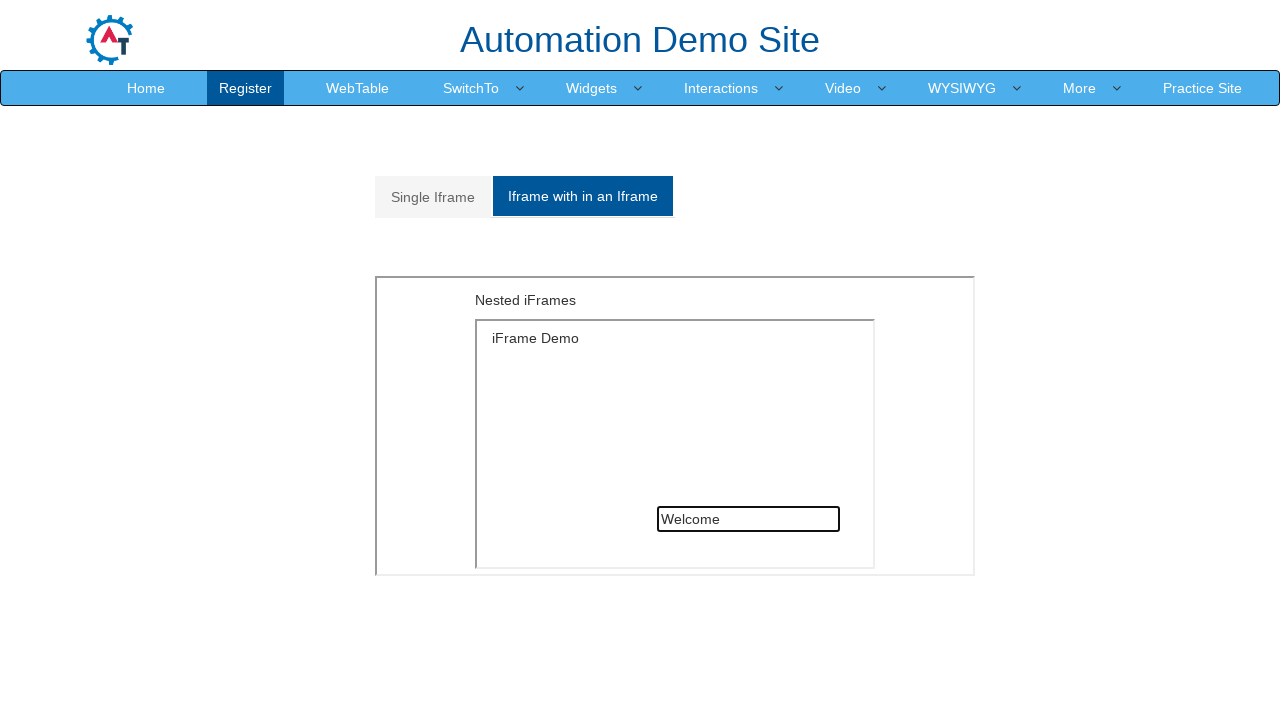